Tests browser navigation commands by visiting multiple pages and using back, forward, and refresh navigation functions

Starting URL: https://swiggy.com/

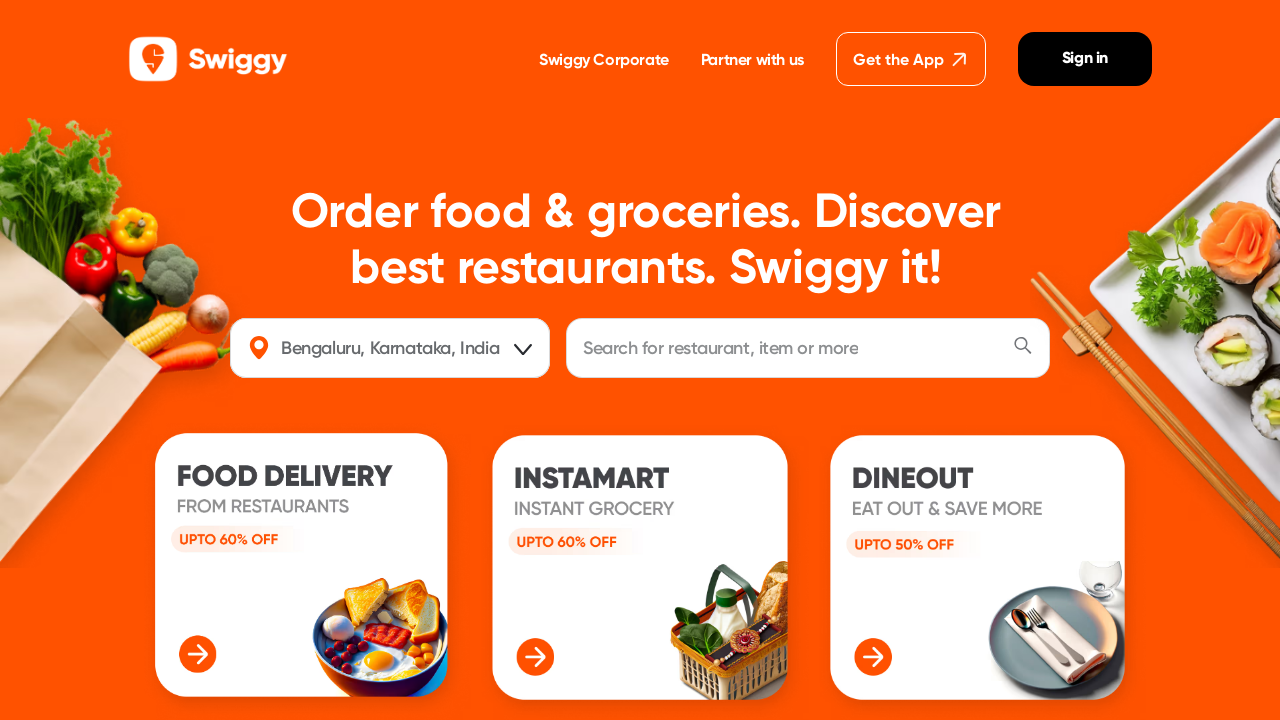

Navigated to starting URL https://swiggy.com/
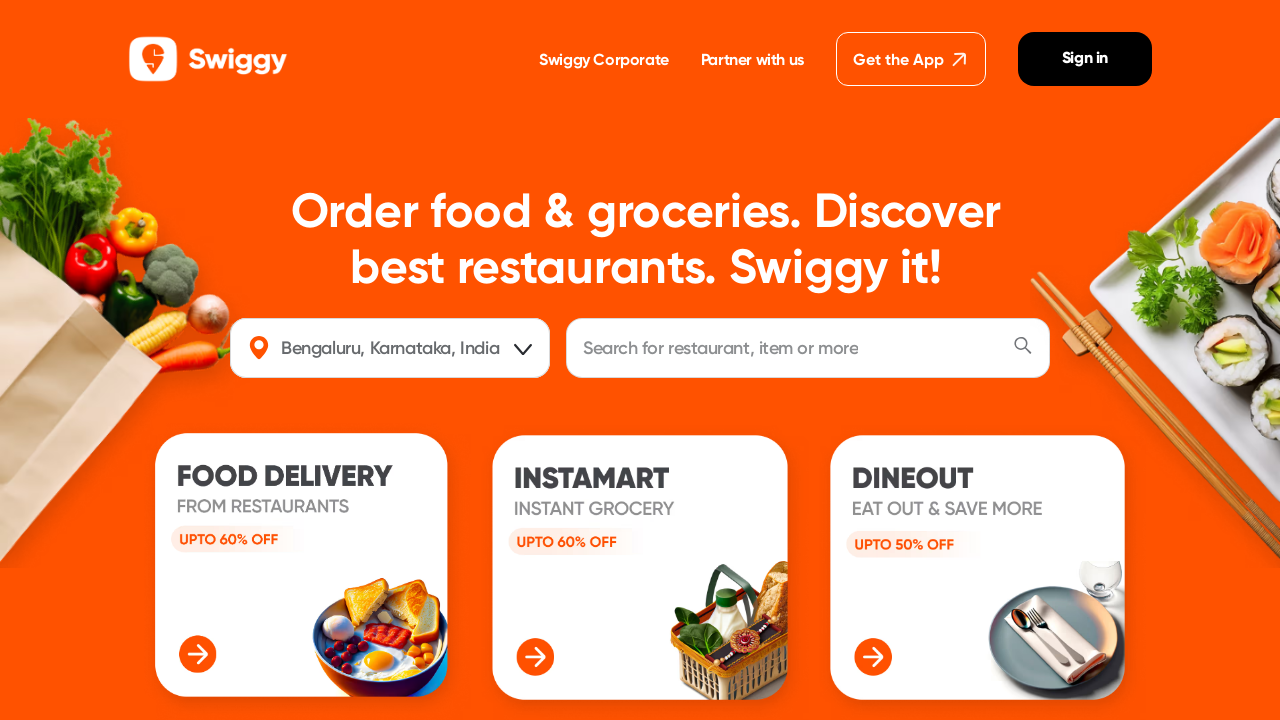

Navigated to OrangeHRM login page
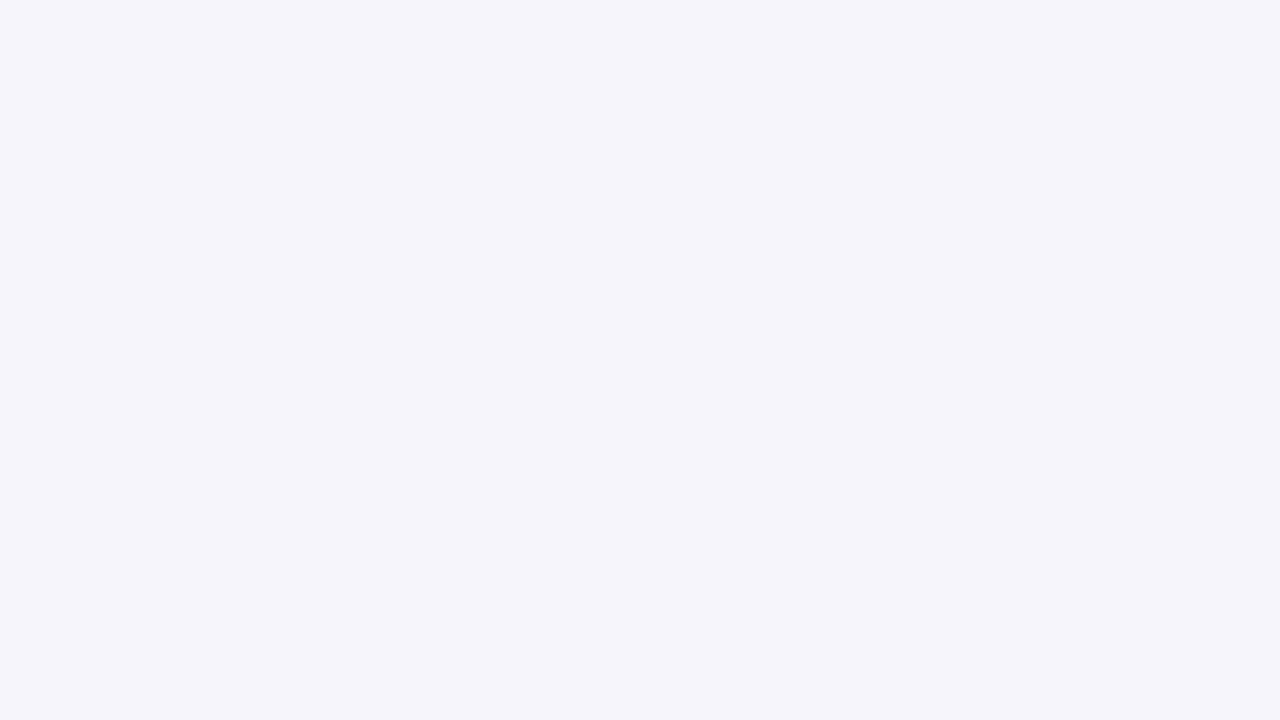

Navigated back to Swiggy page
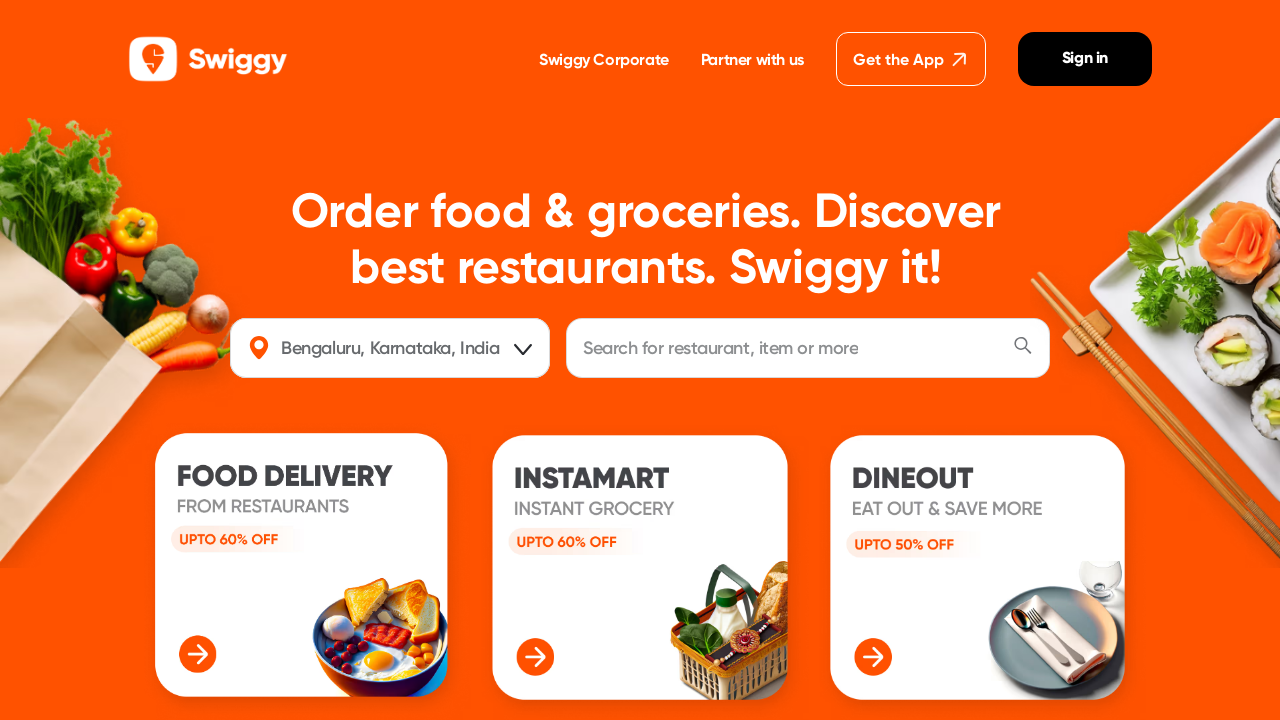

Navigated forward to OrangeHRM login page
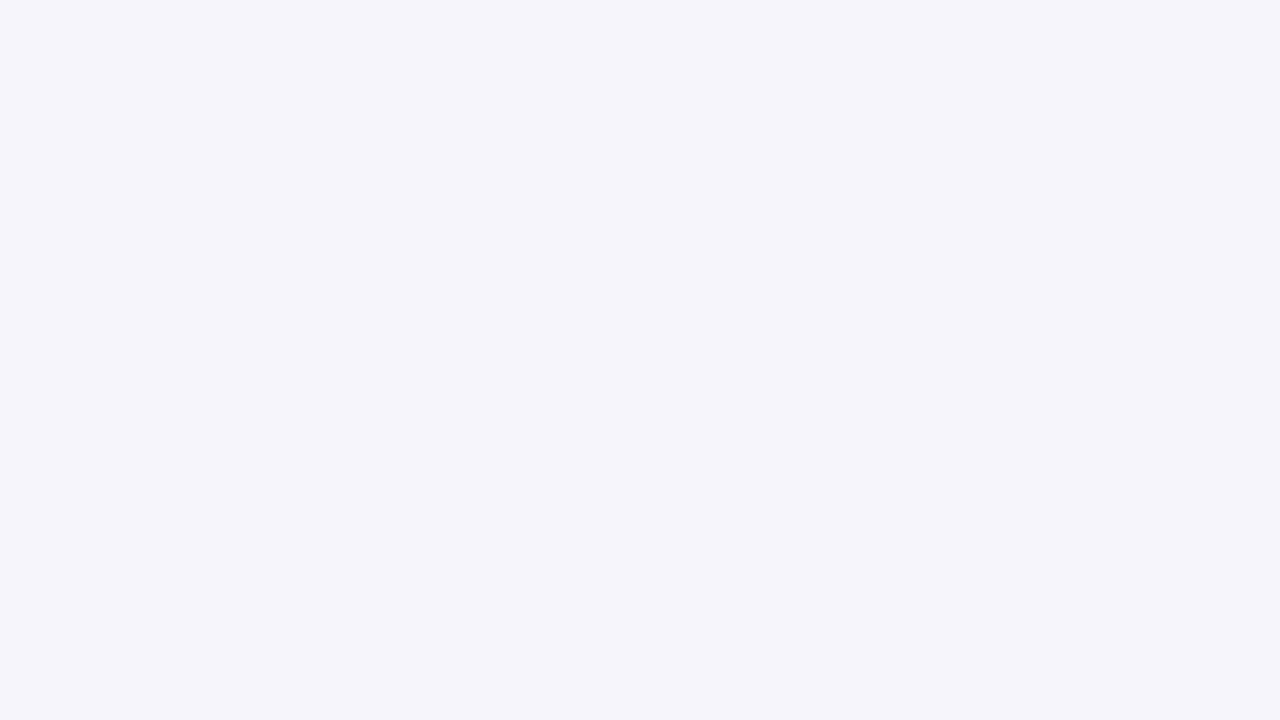

Refreshed the current OrangeHRM page
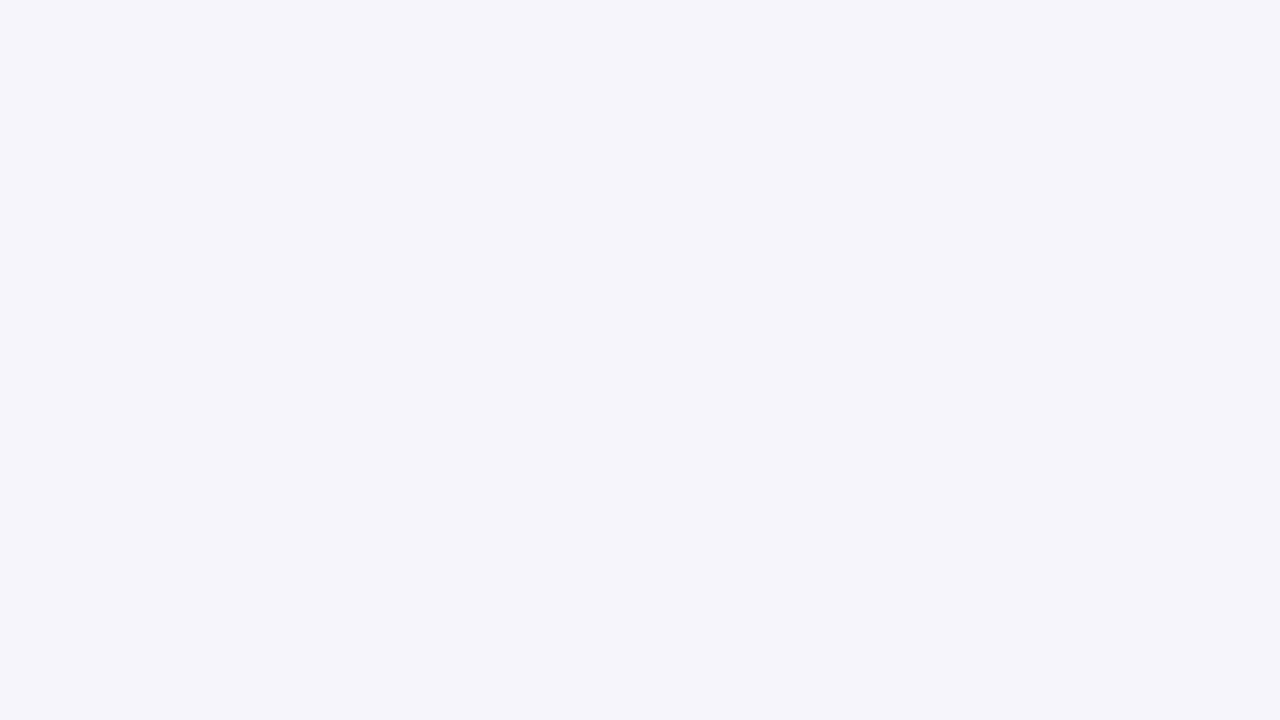

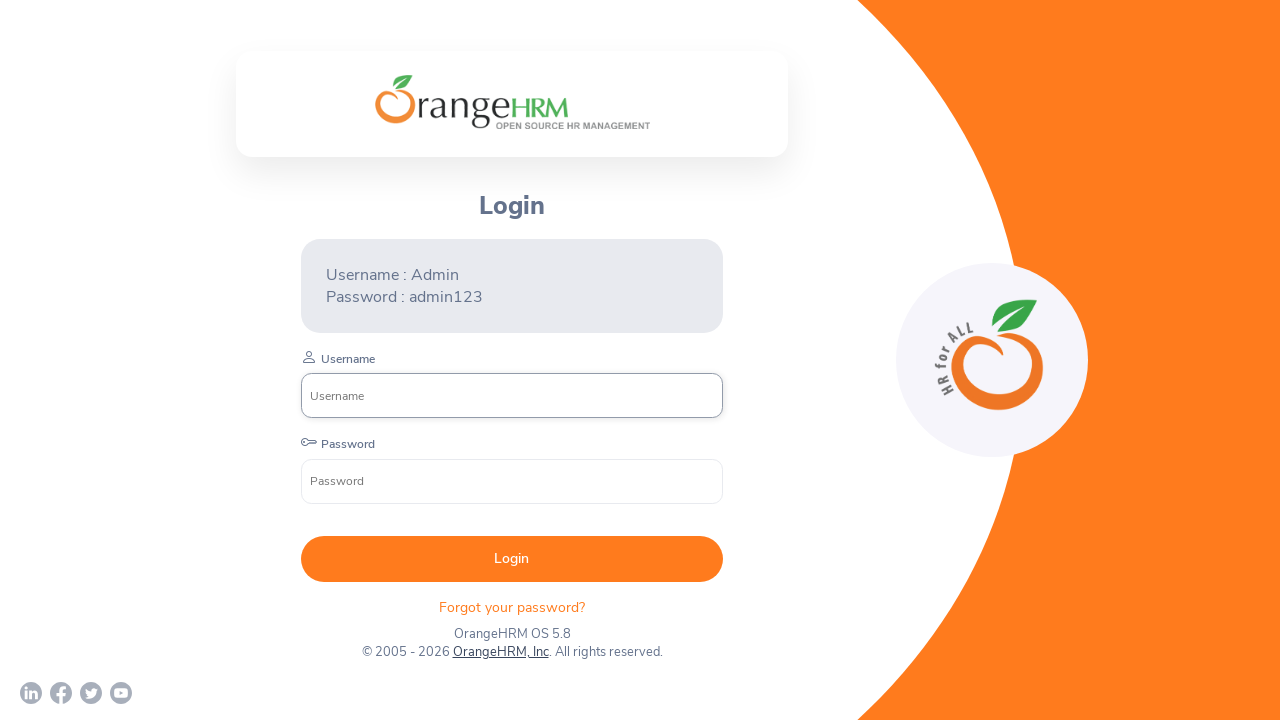